Tests a multi-question dropdown quiz by selecting correct answers for all three questions and verifying success

Starting URL: https://qbek.github.io/selenium-exercises/en/selects.html

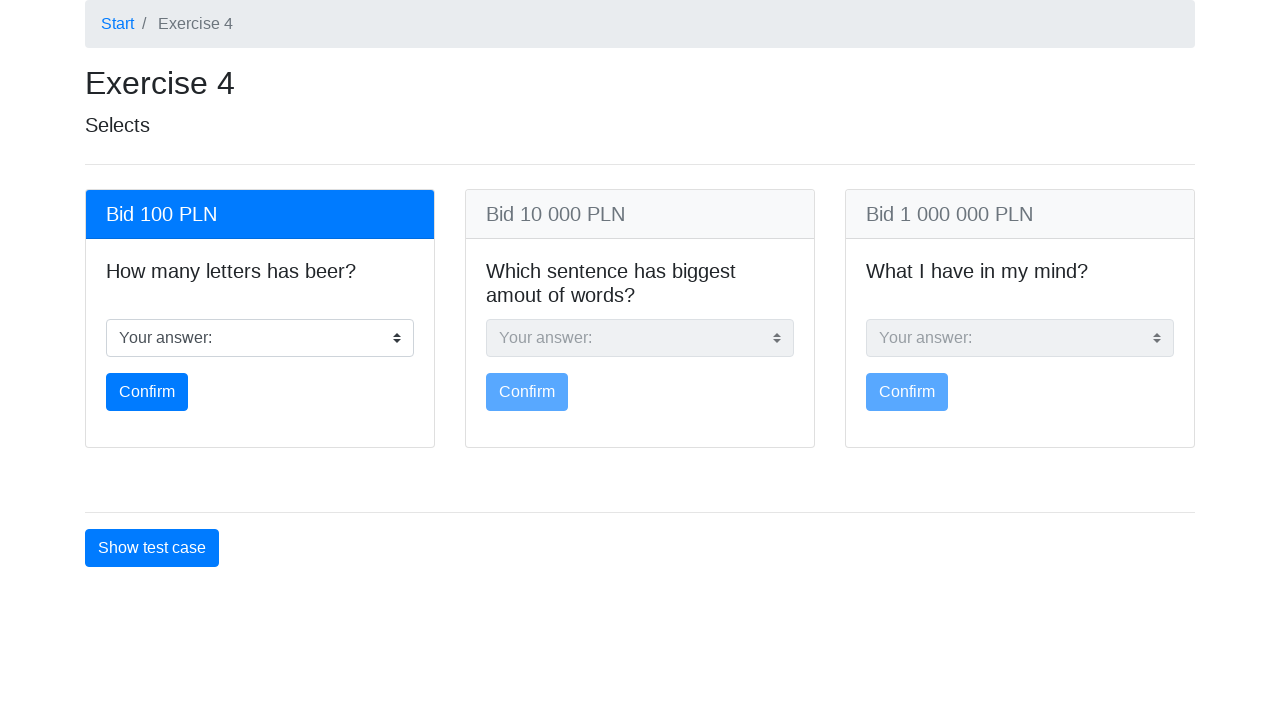

Navigated to the dropdown quiz page
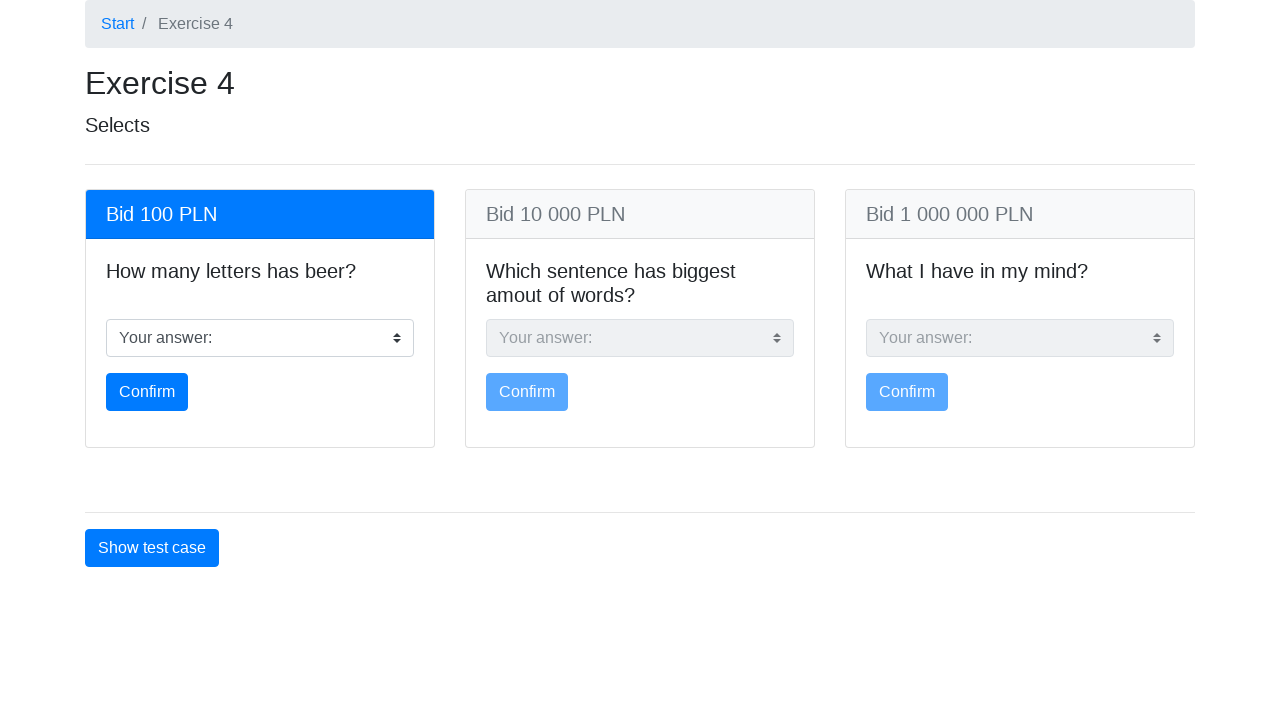

Located first question dropdown
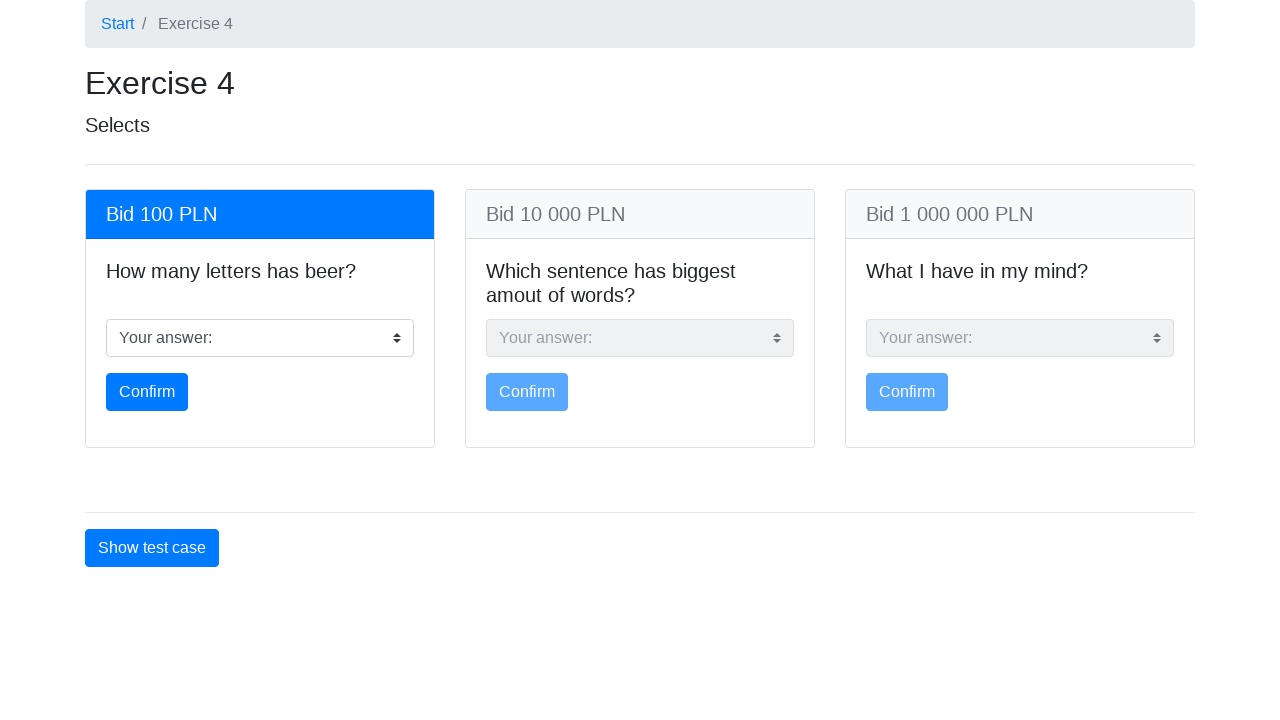

Pressed Enter on first dropdown on (//select[@class='custom-select mb-3'])[1]
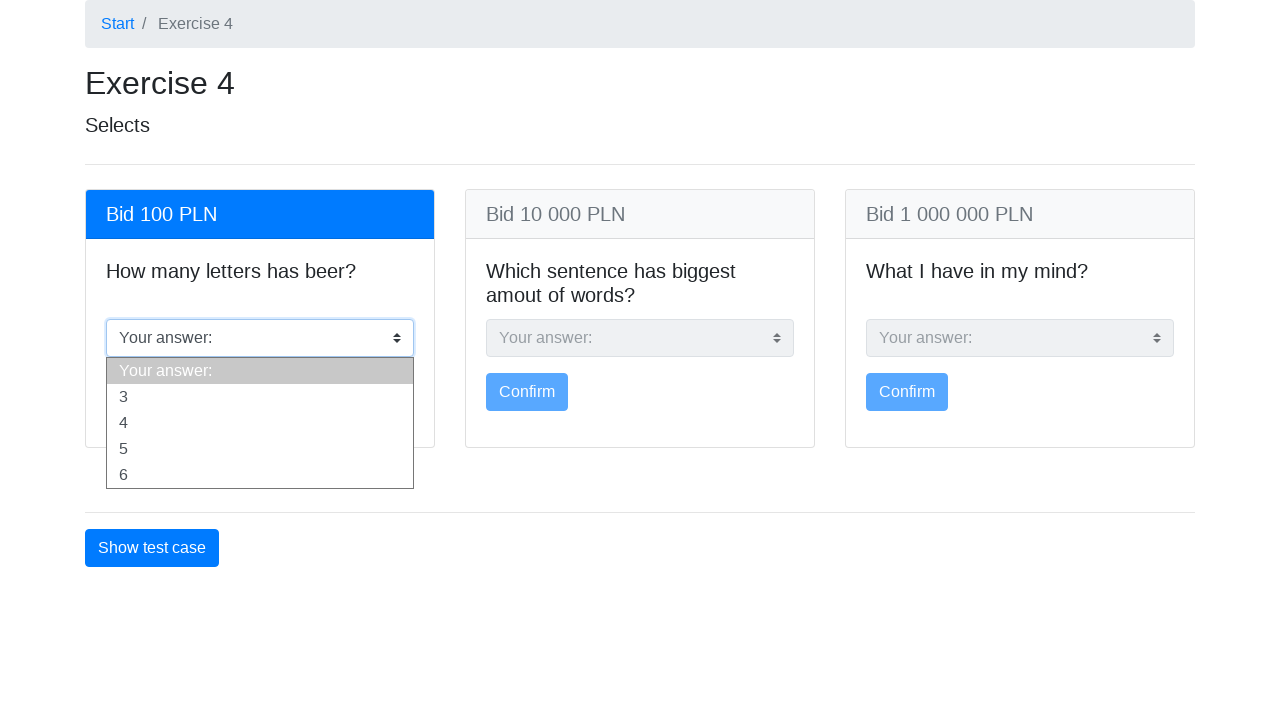

Selected correct answer '4' for first question on (//select[@class='custom-select mb-3'])[1]
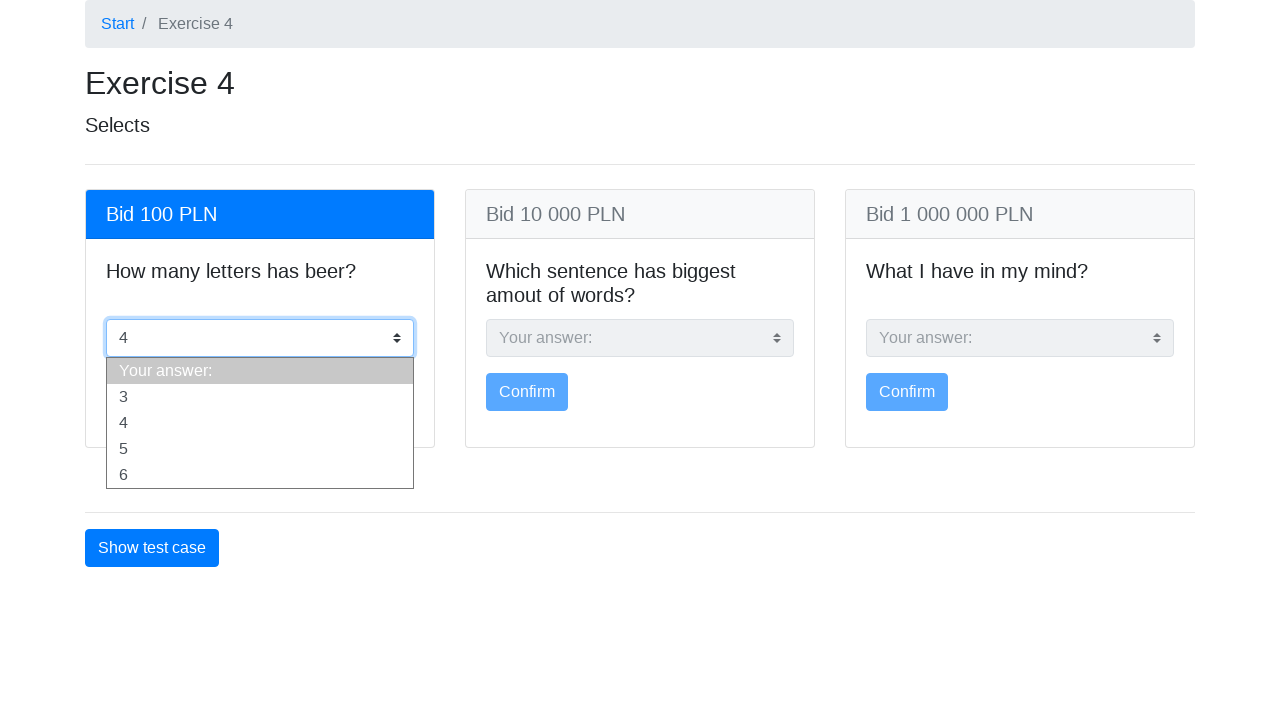

Clicked submit button for first question at (147, 392) on (//button[@type='submit'])[1]
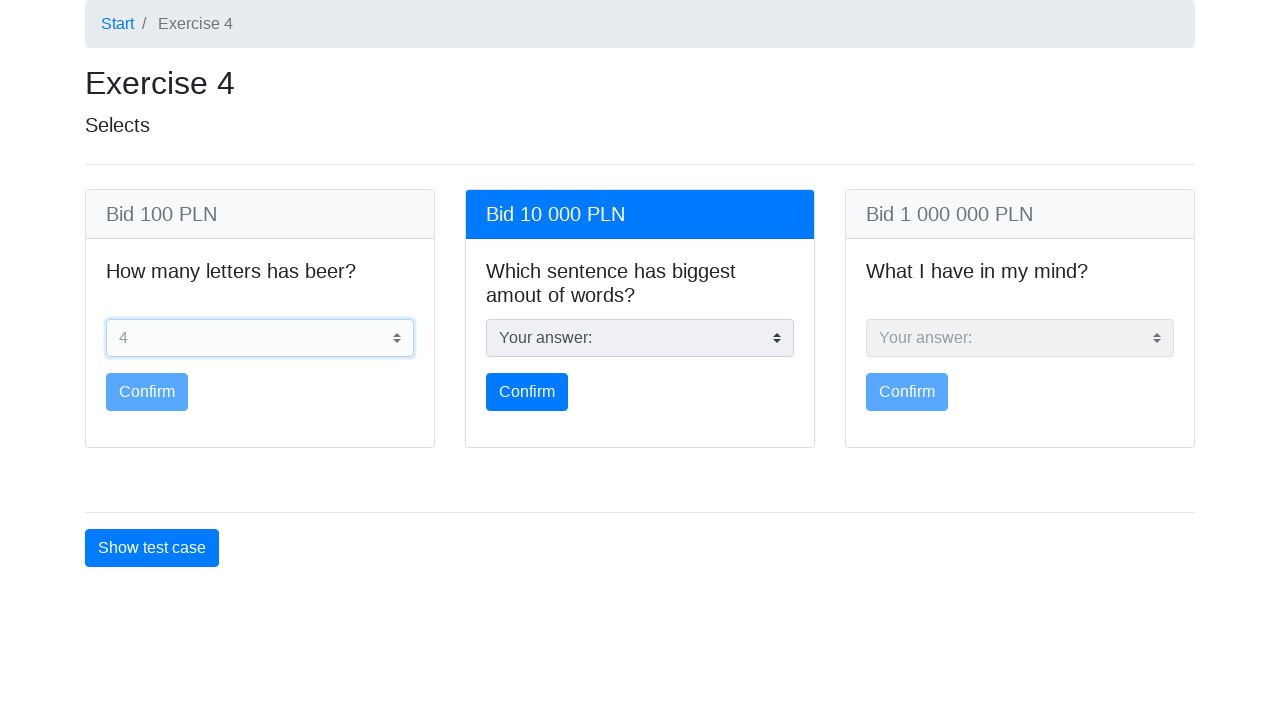

Located second question dropdown
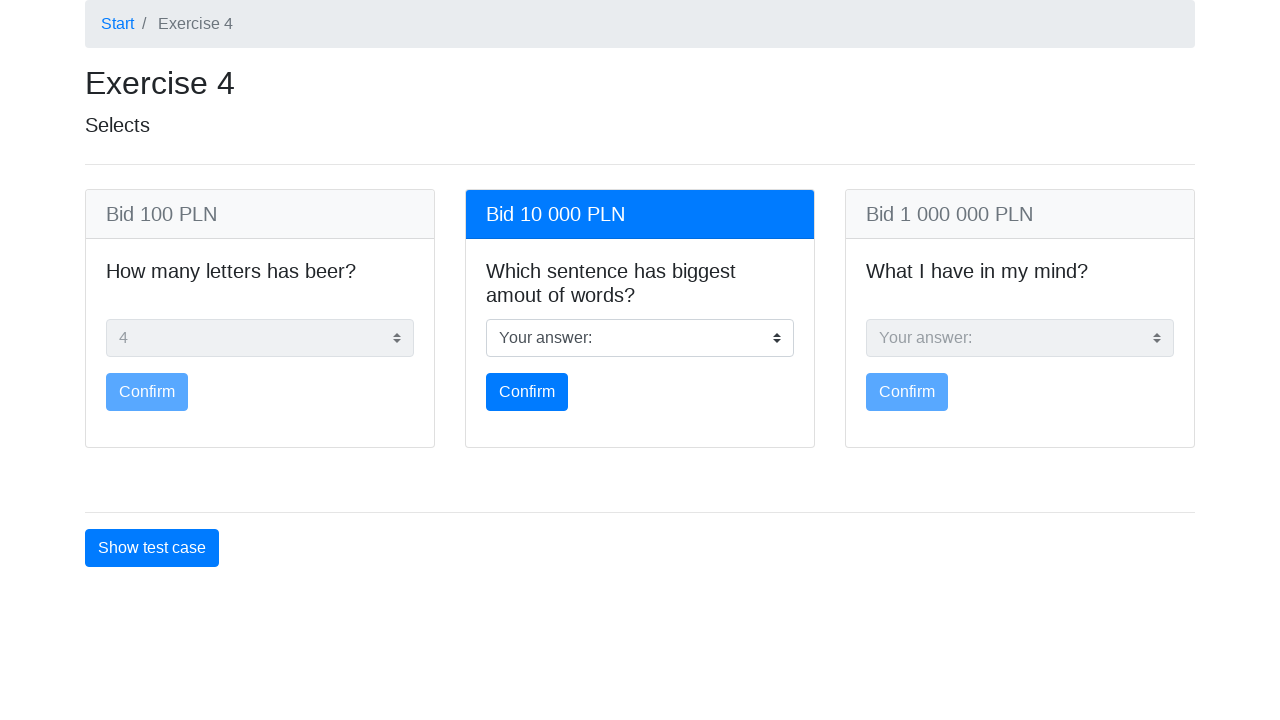

Pressed Enter on second dropdown on (//select[@class='custom-select mb-3'])[2]
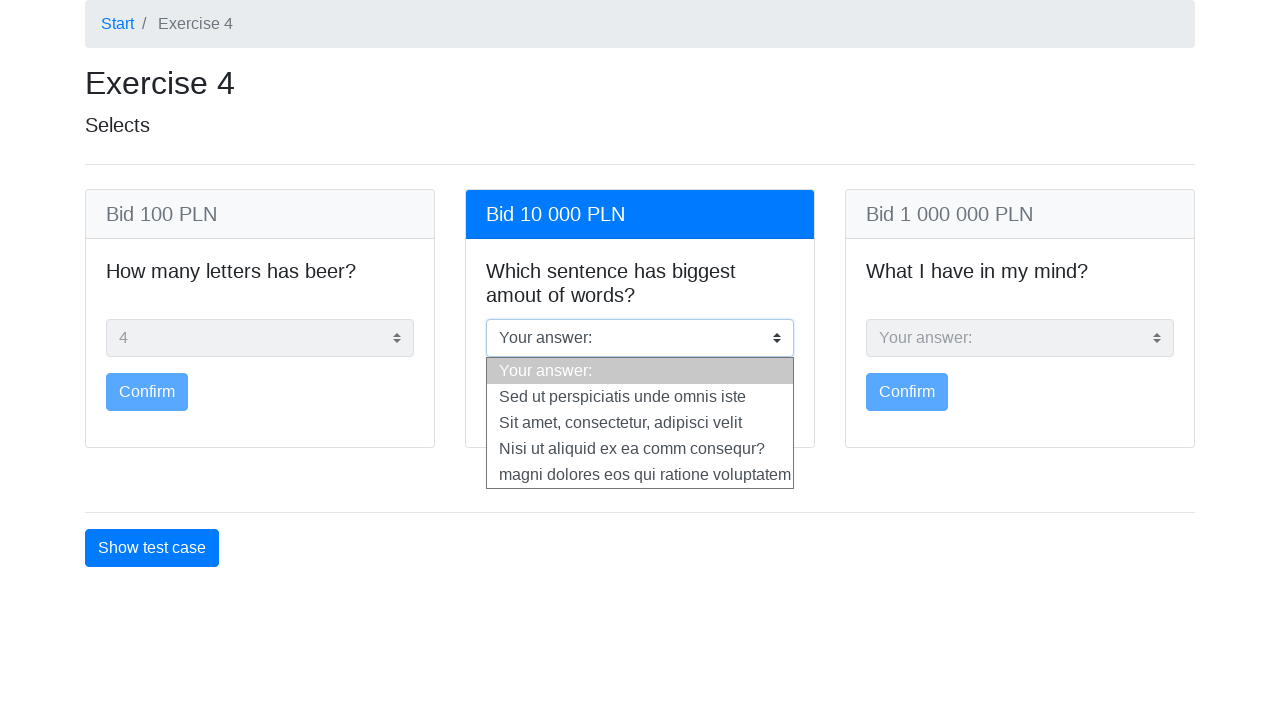

Selected correct answer 'words-7' for second question on (//select[@class='custom-select mb-3'])[2]
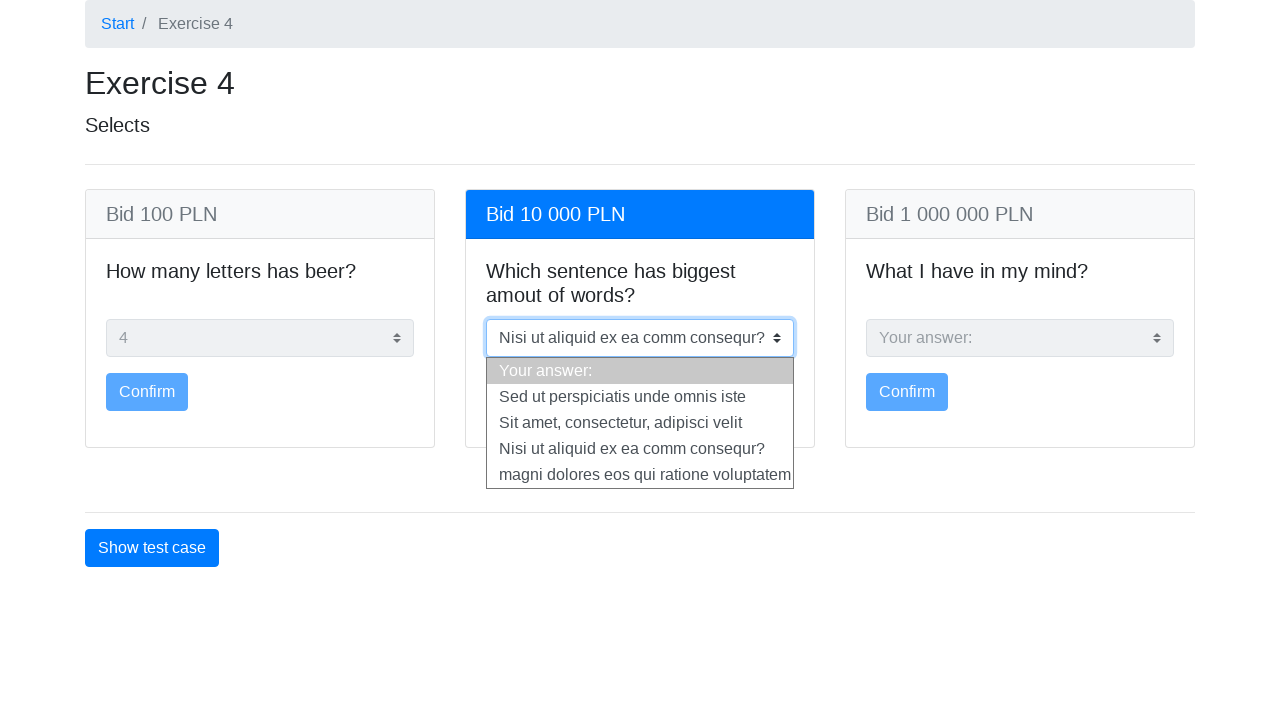

Clicked submit button for second question at (527, 392) on (//button[@type='submit'])[2]
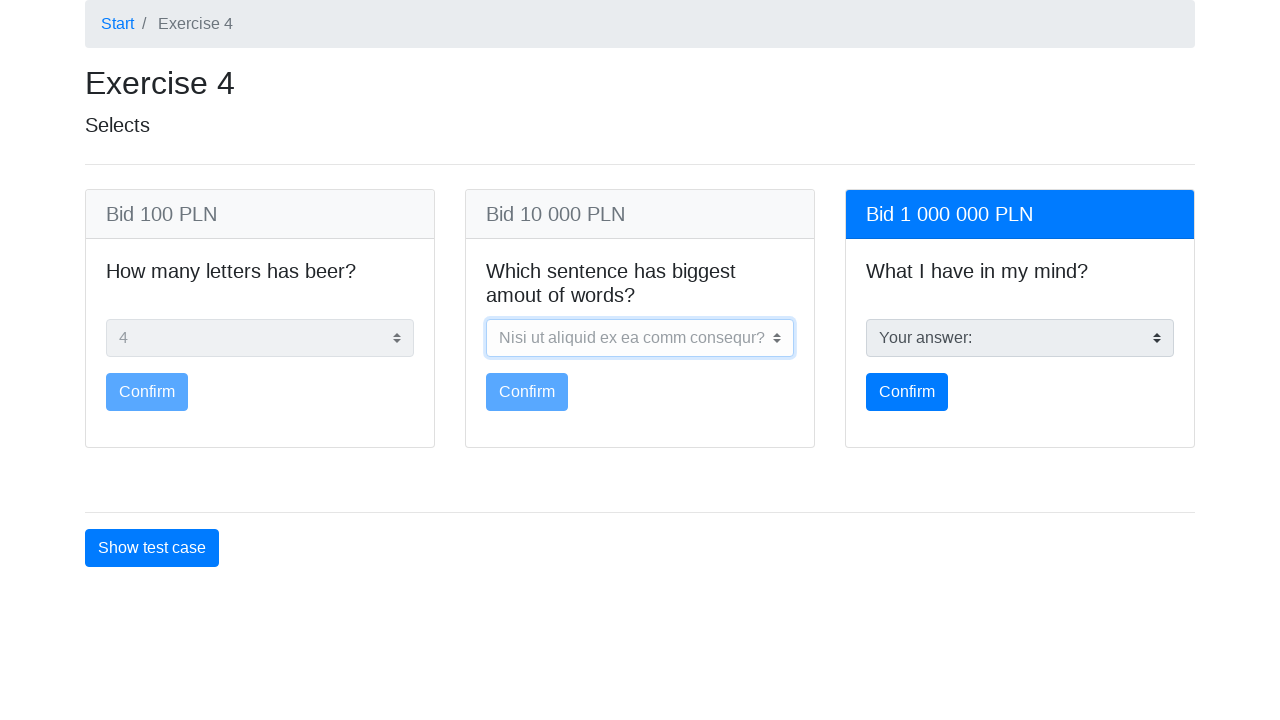

Located third question dropdown
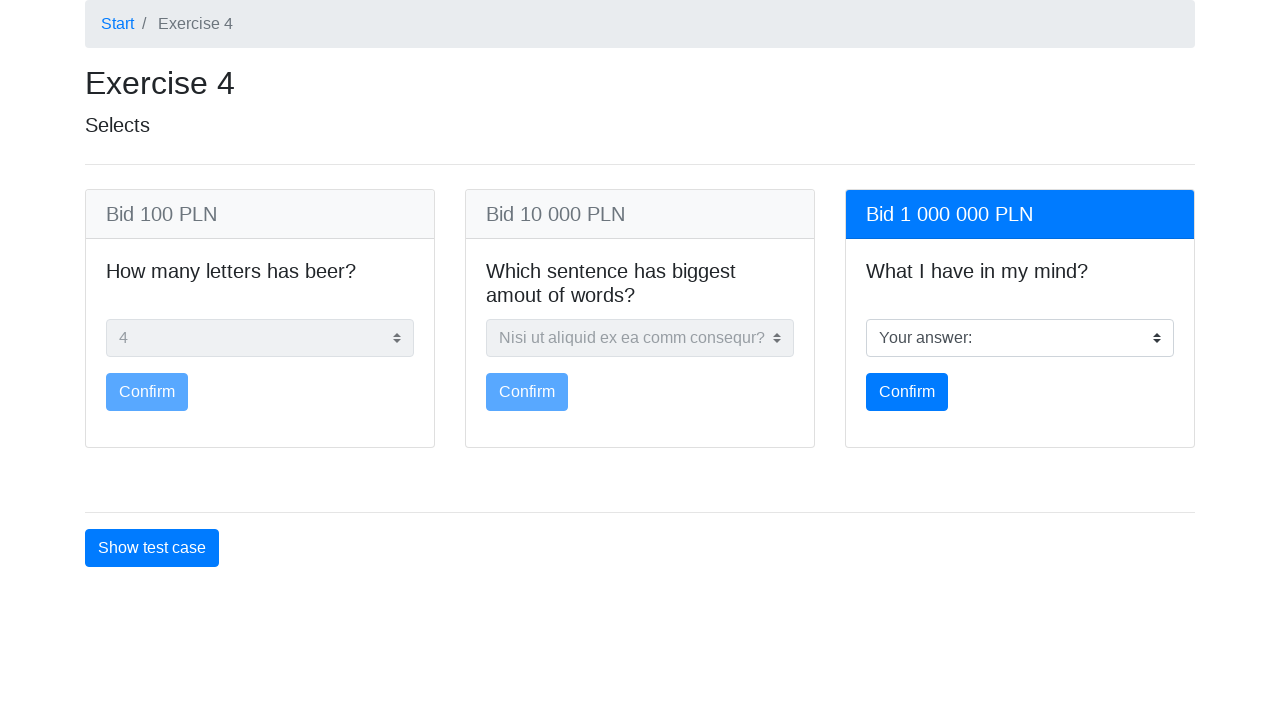

Pressed Enter on third dropdown on (//select[@class='custom-select mb-3'])[3]
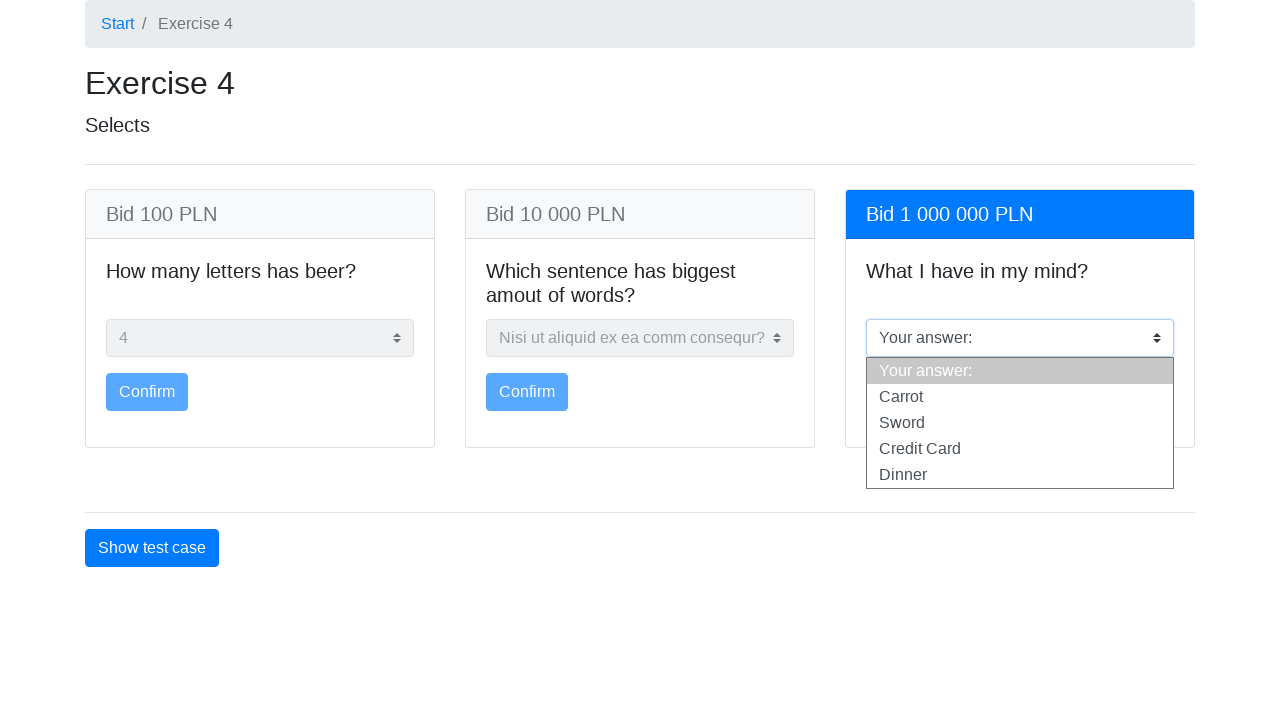

Selected correct answer 'Carrot' for third question on (//select[@class='custom-select mb-3'])[3]
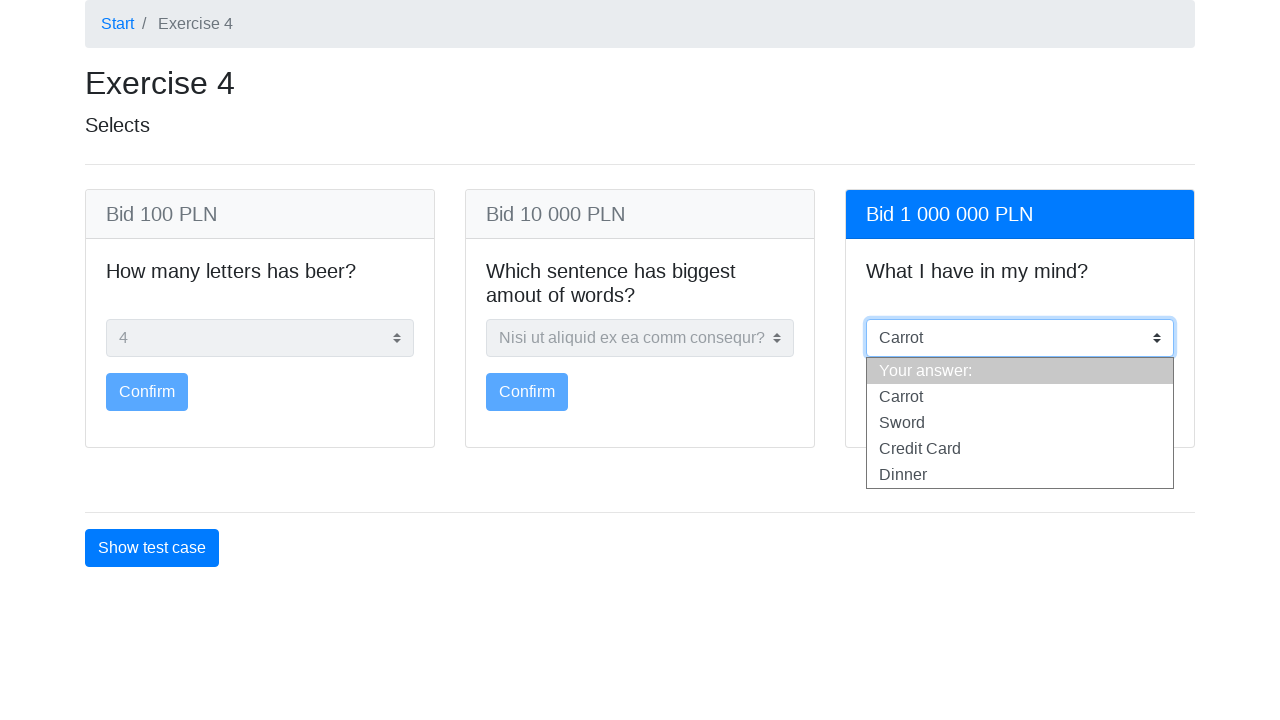

Clicked submit button for third question at (907, 392) on (//button[@type='submit'])[3]
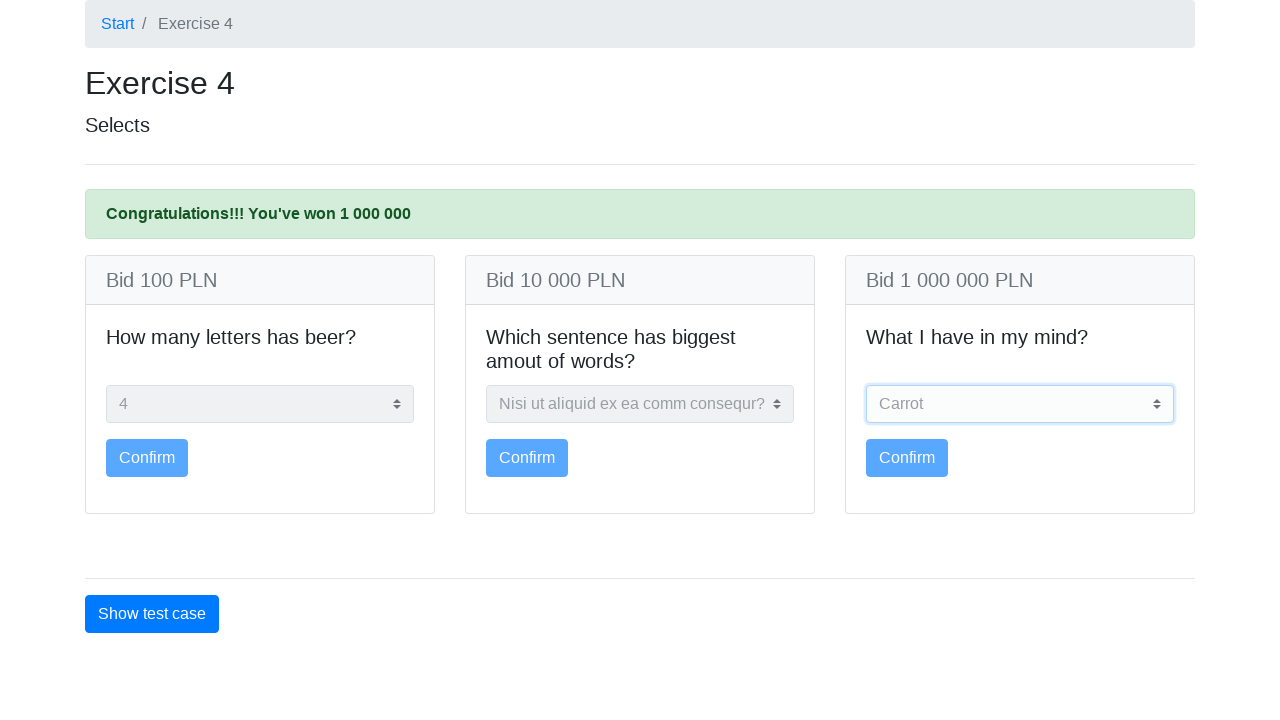

Success message appeared - all answers were correct
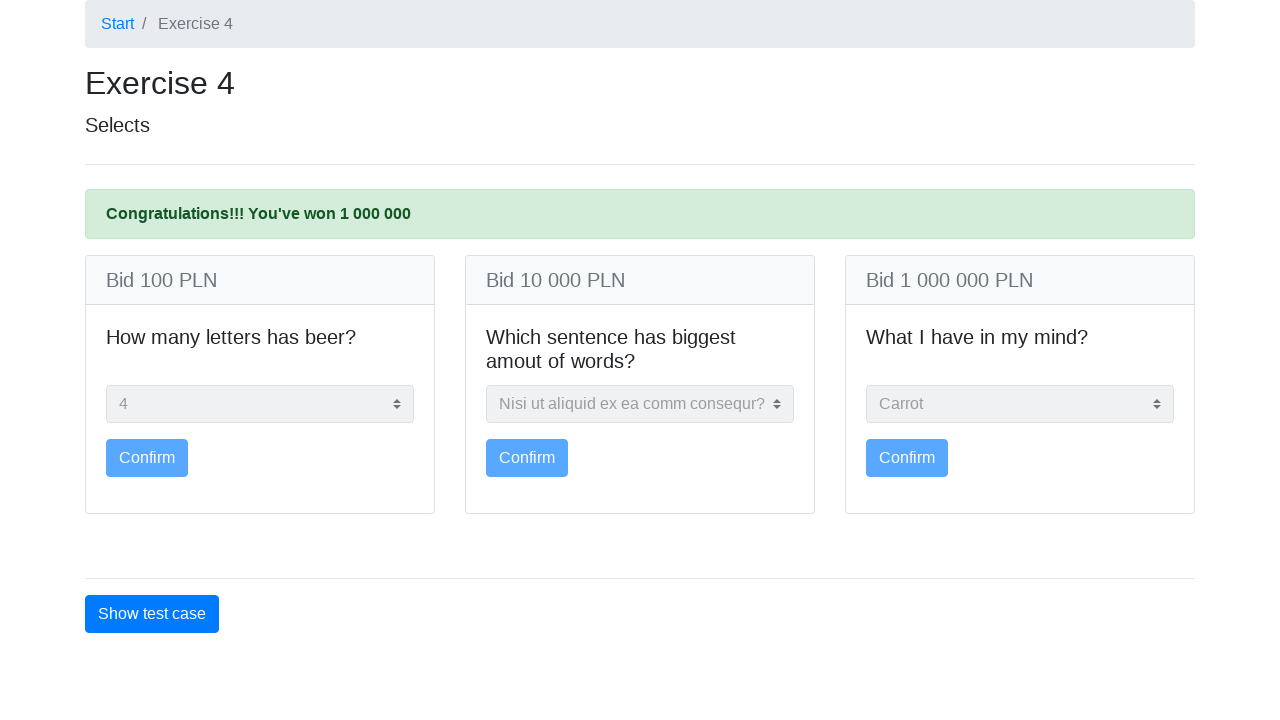

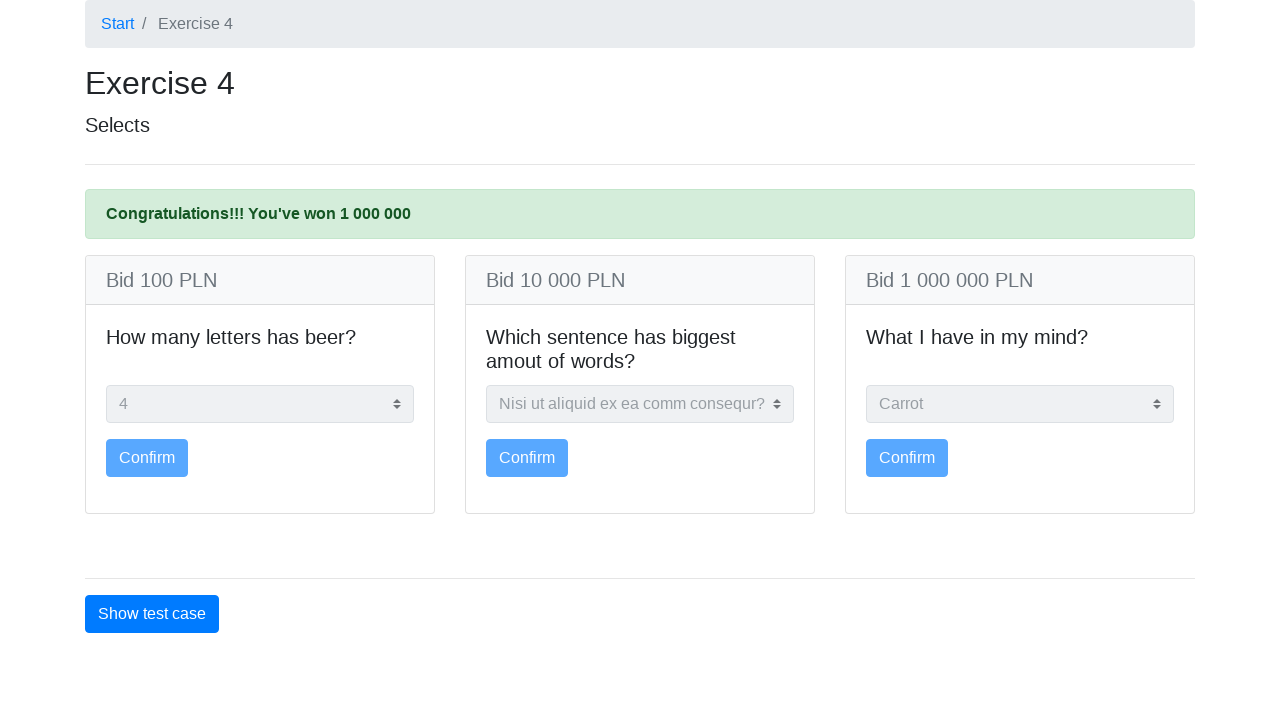